Tests triangle calculator by entering sides 5, 5, 5 to verify it identifies an equilateral triangle

Starting URL: https://do.tusur.ru/qa-test2/

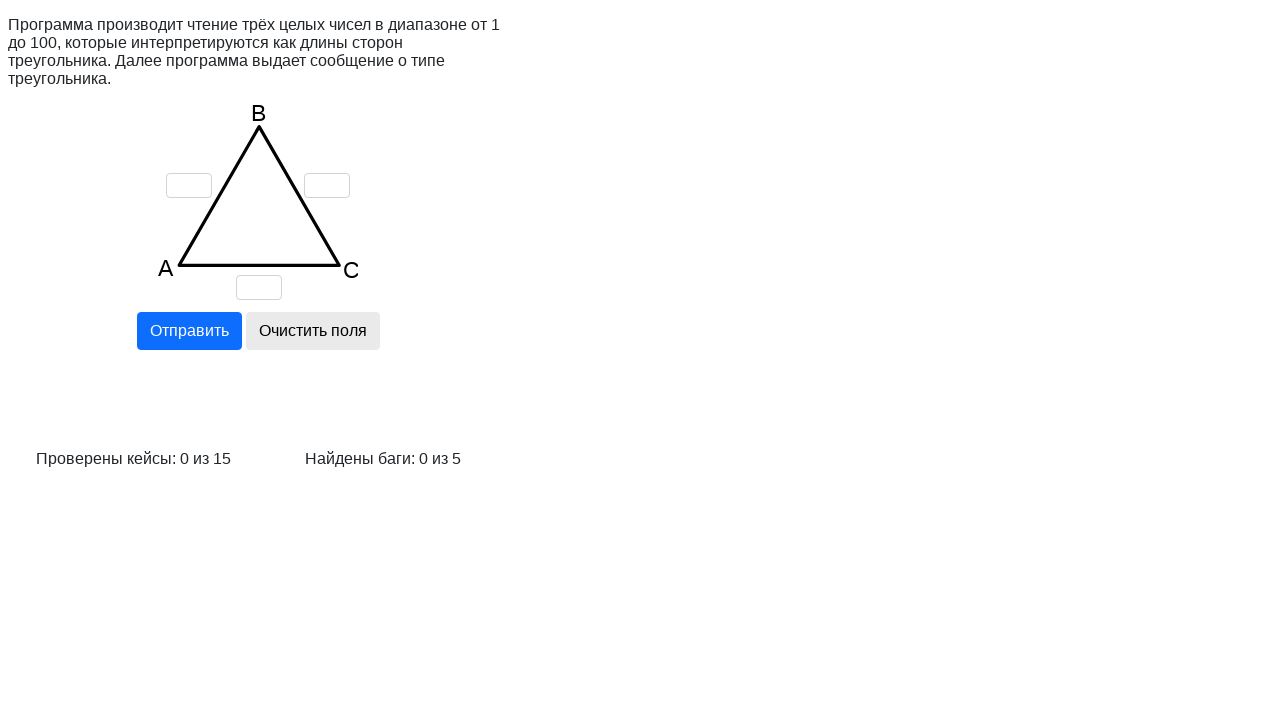

Cleared input field 'a' on input[name='a']
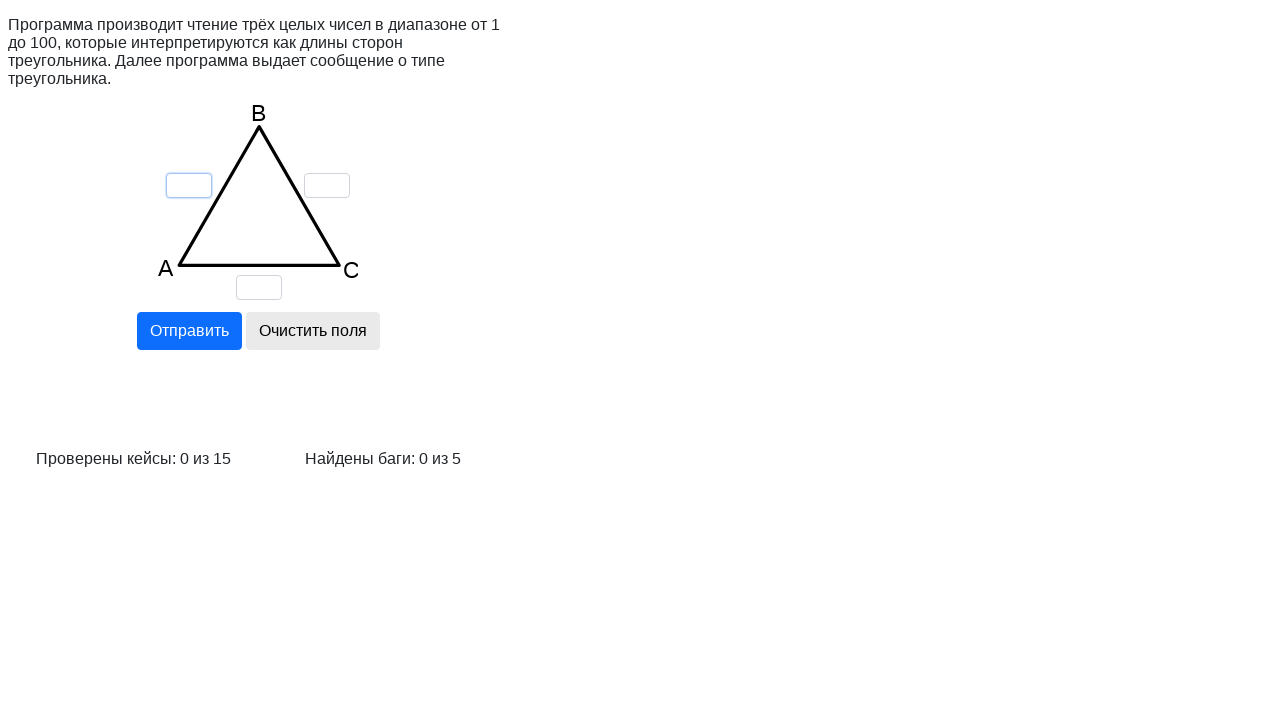

Cleared input field 'b' on input[name='b']
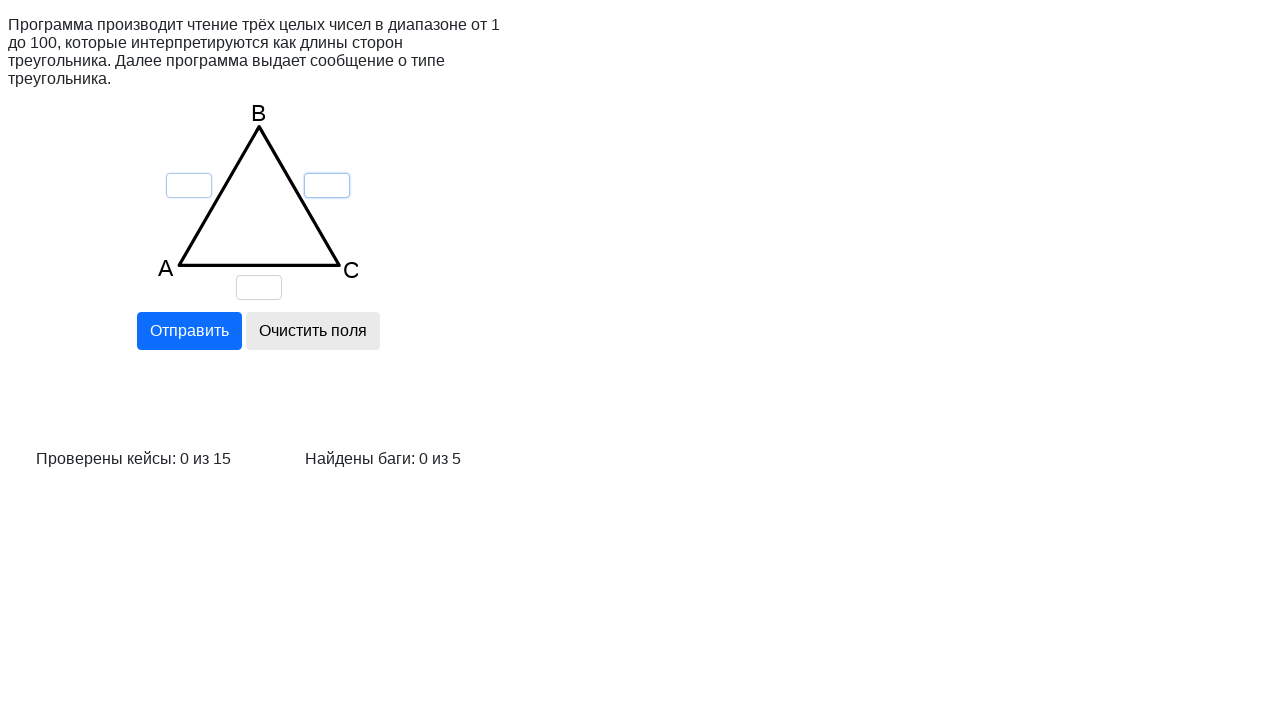

Cleared input field 'c' on input[name='c']
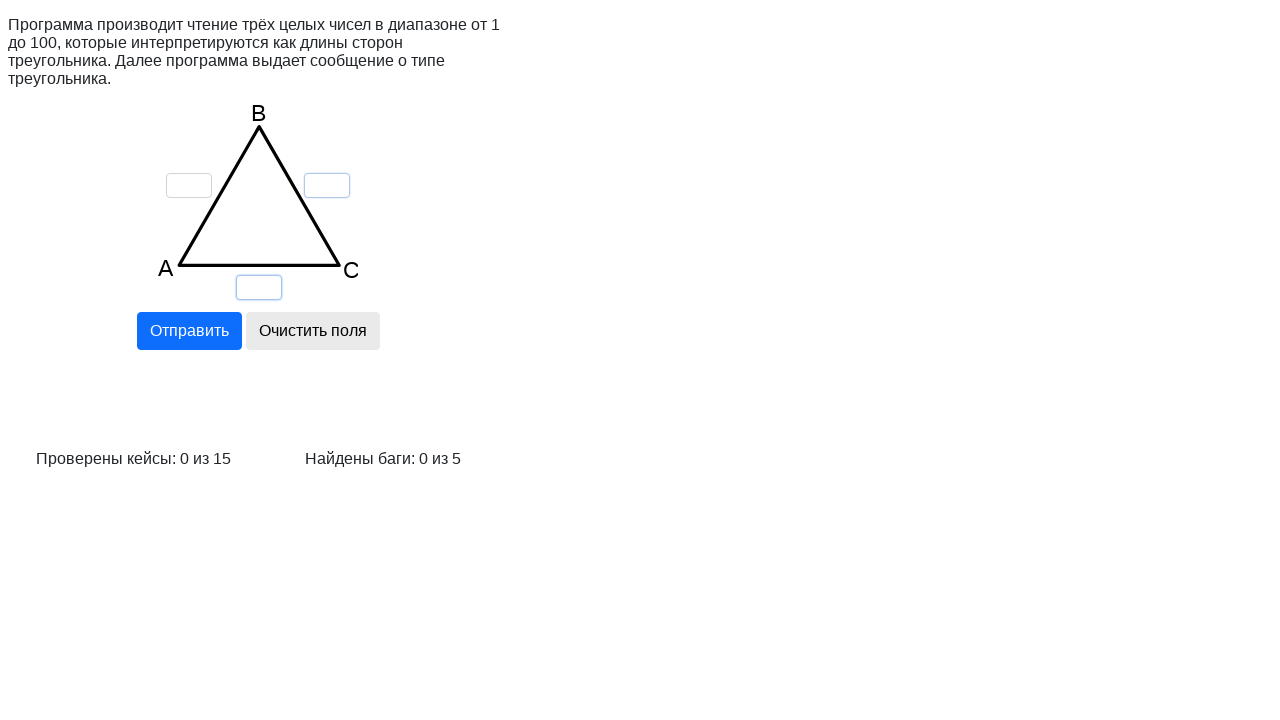

Entered side a = 5 on input[name='a']
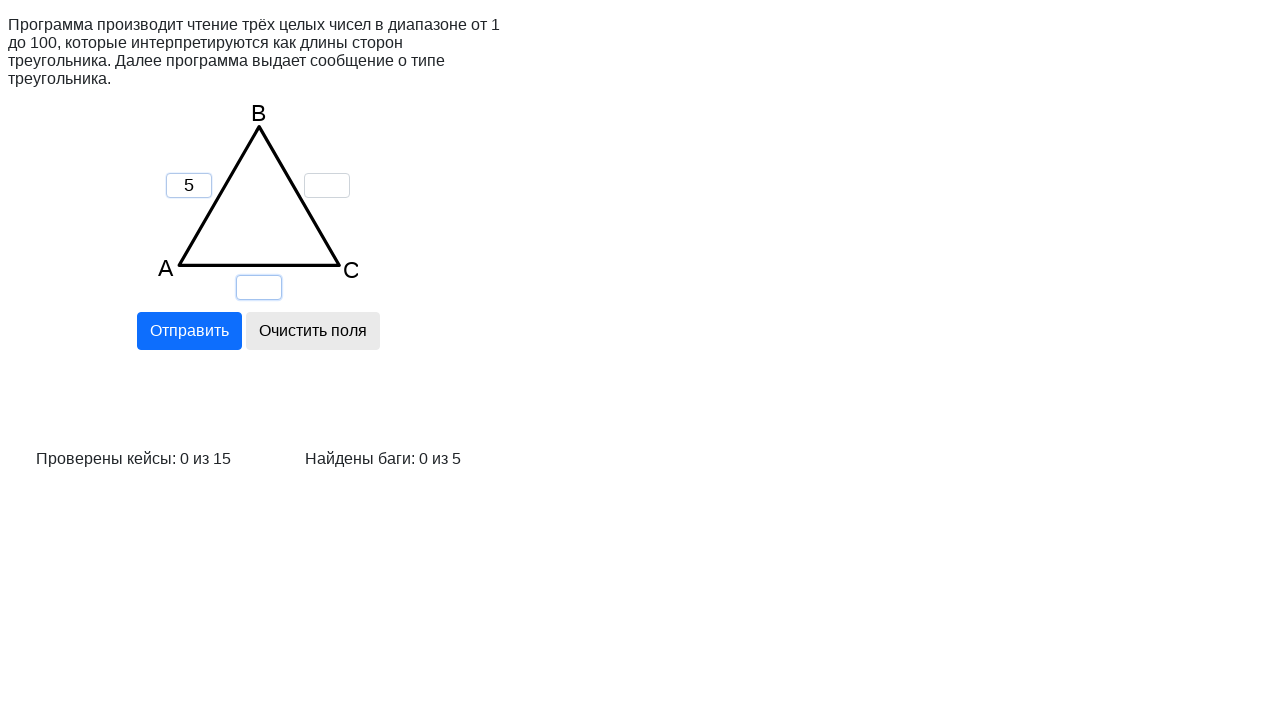

Entered side b = 5 on input[name='b']
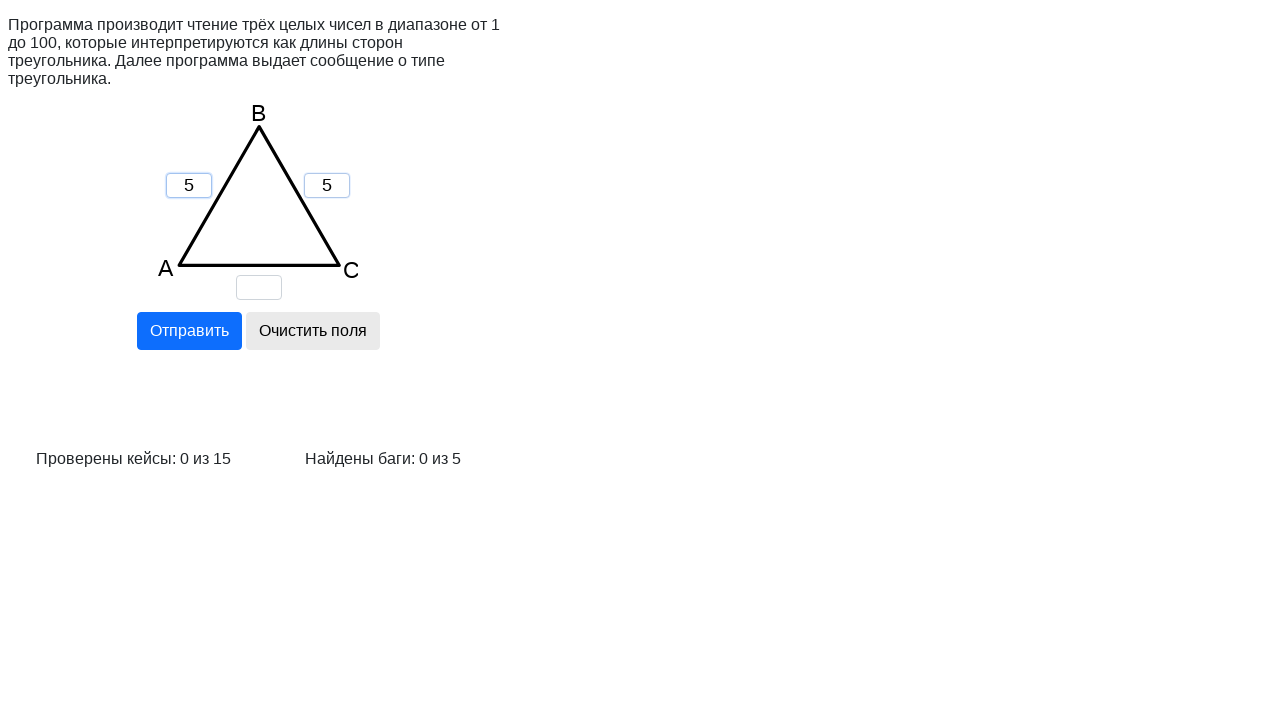

Entered side c = 5 on input[name='c']
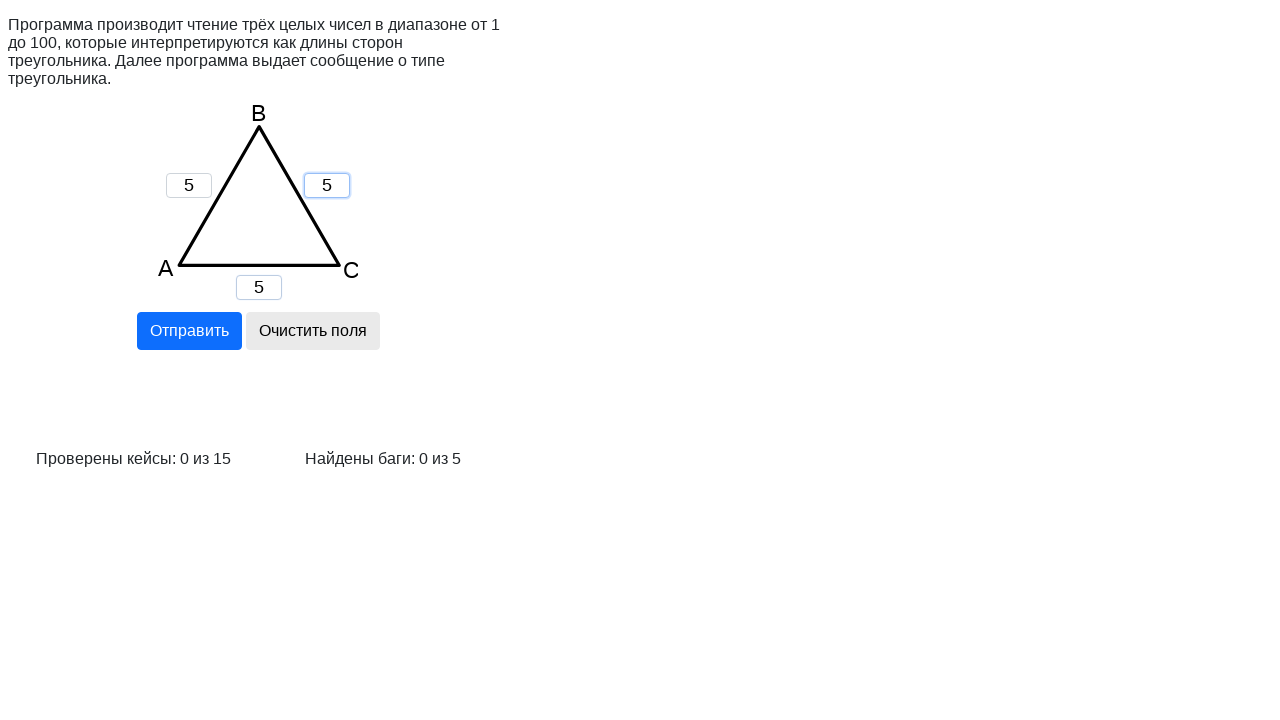

Clicked calculate button to compute triangle type at (189, 331) on input[name='calc']
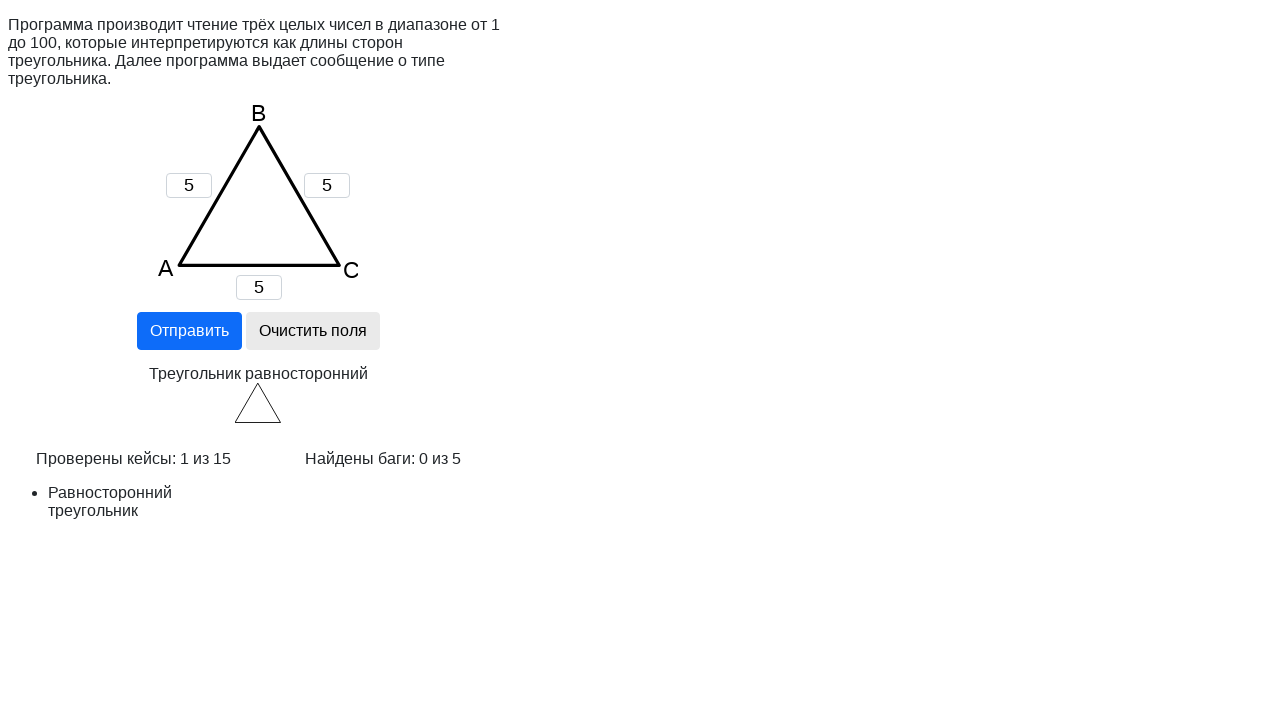

Verified equilateral triangle result appeared (Равносторонний треугольник)
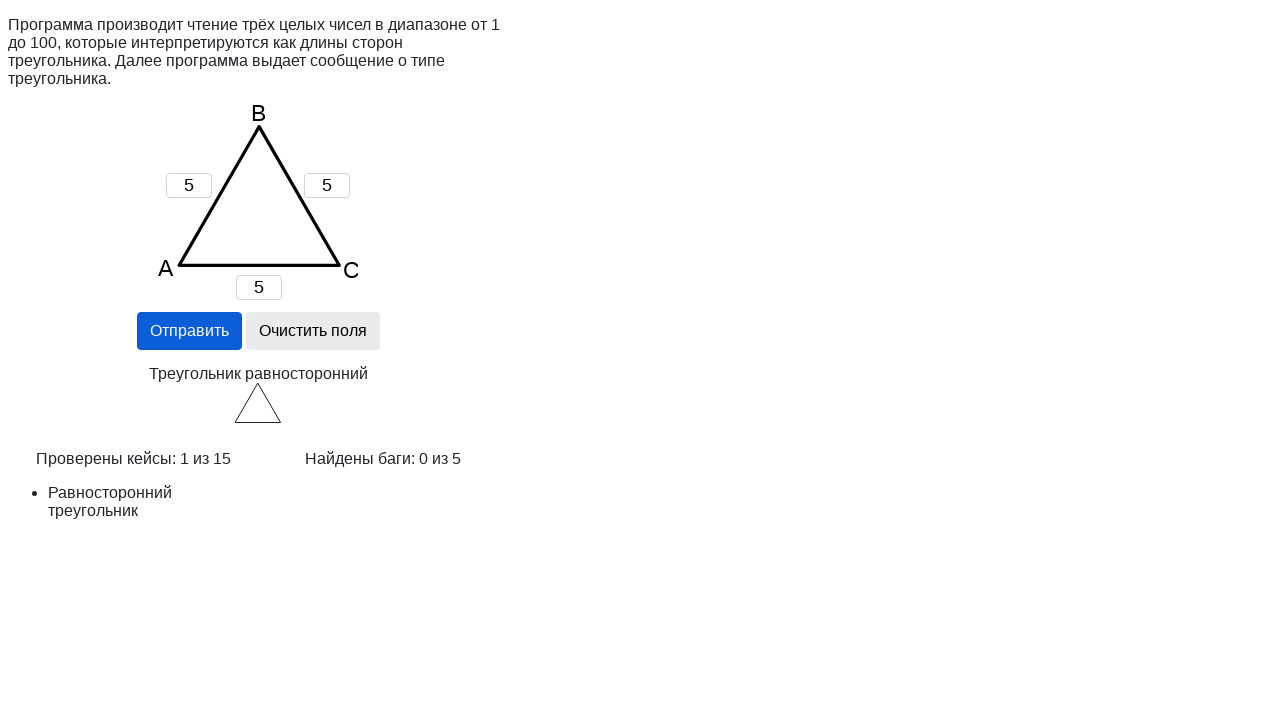

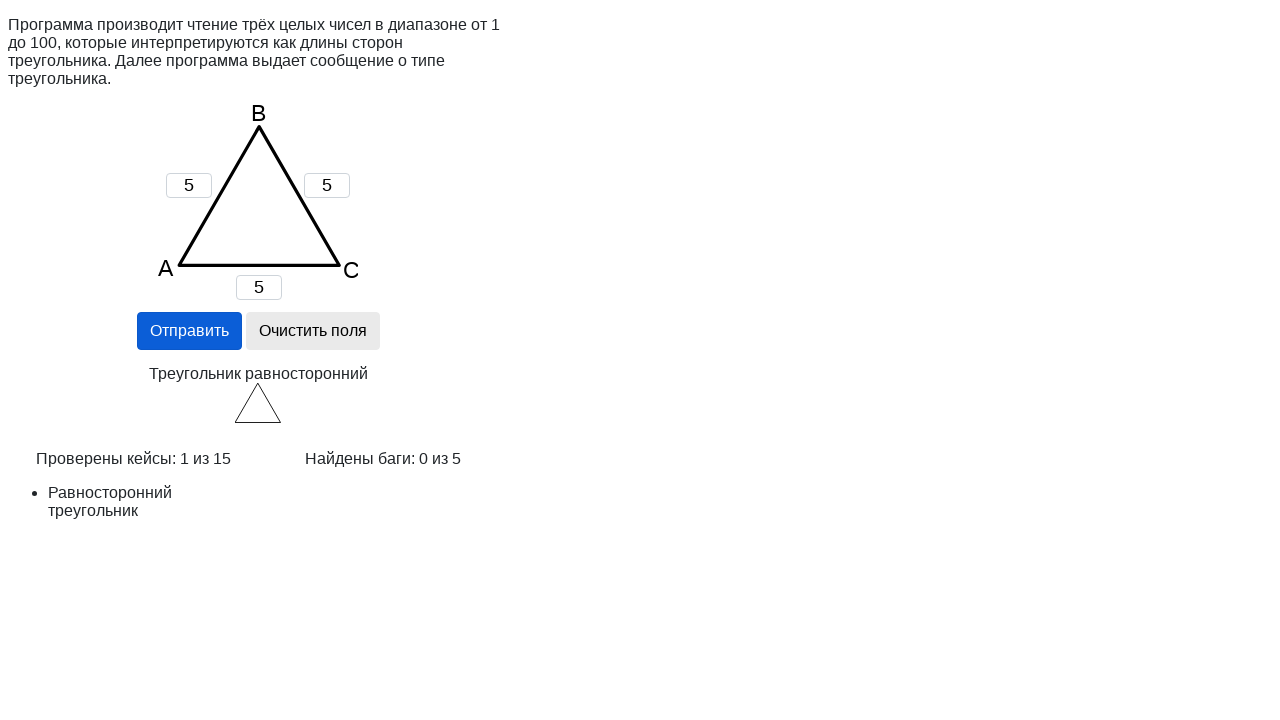